Tests the homepage of demoblaze.com by verifying the URL, title, and presence of Log in and Sign up links

Starting URL: https://www.demoblaze.com/index.html

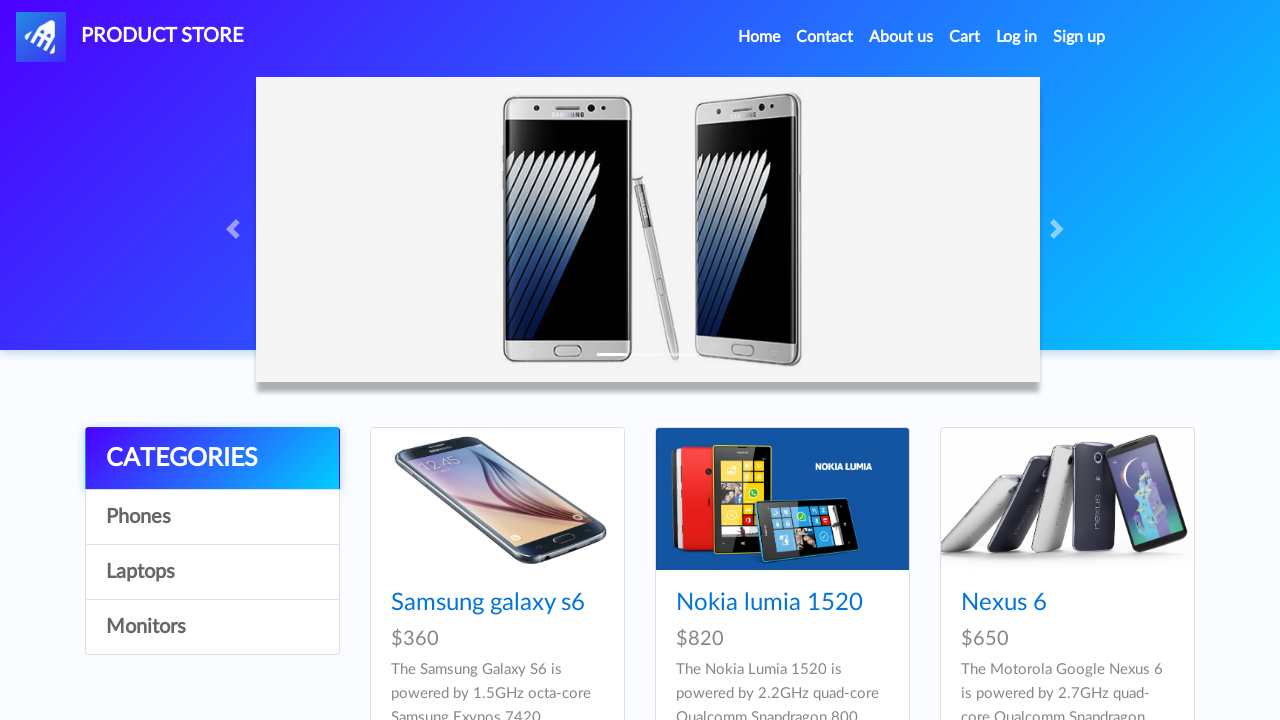

Verified page URL is https://www.demoblaze.com/index.html
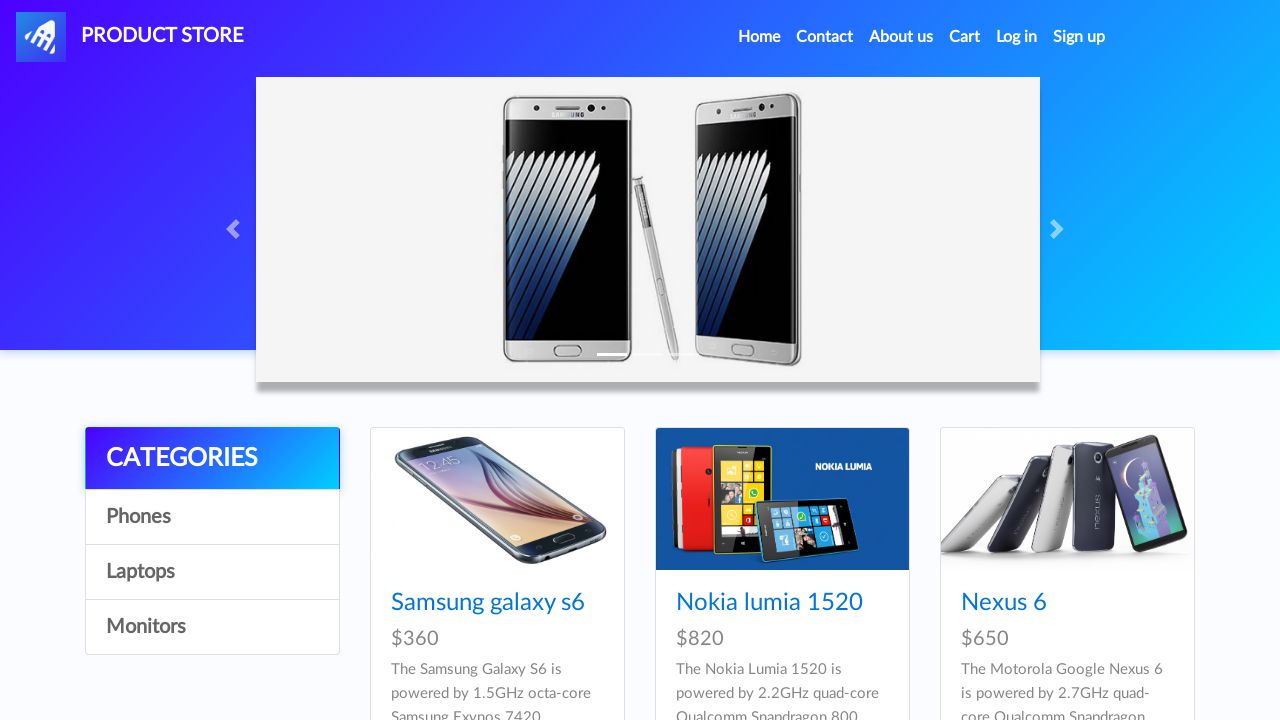

Verified page title is 'STORE'
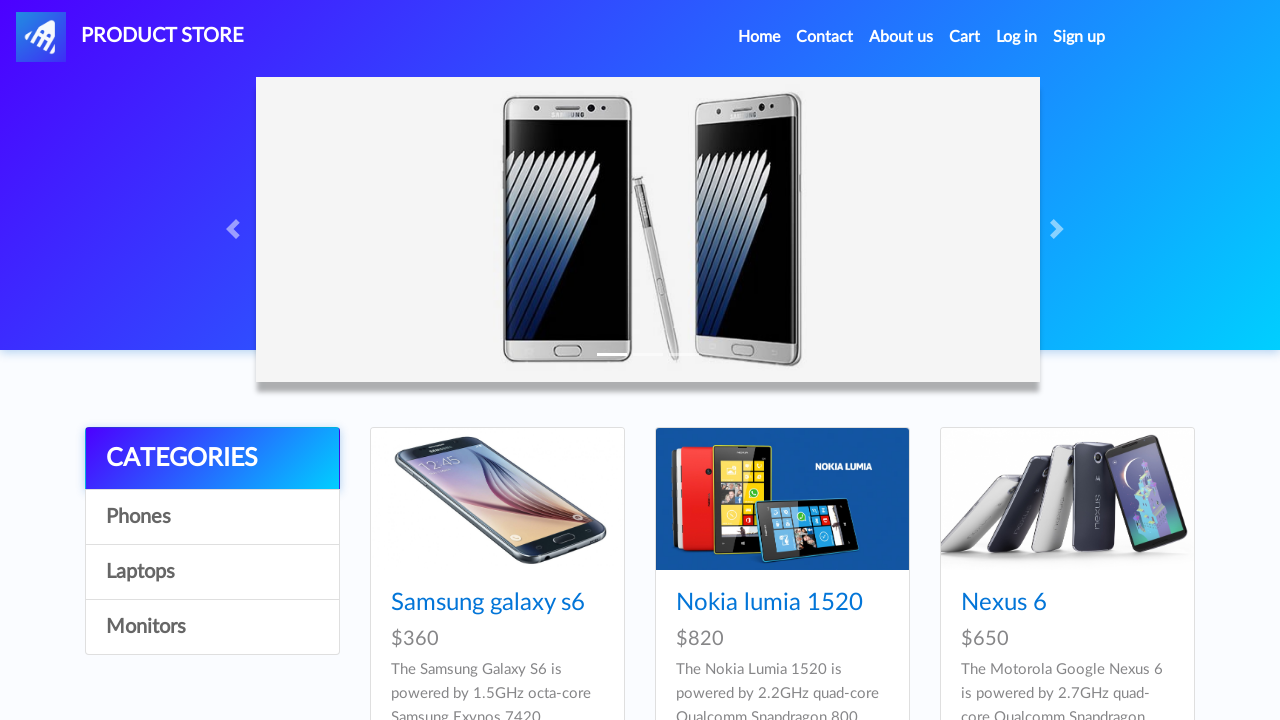

Verified 'Log in' link is visible
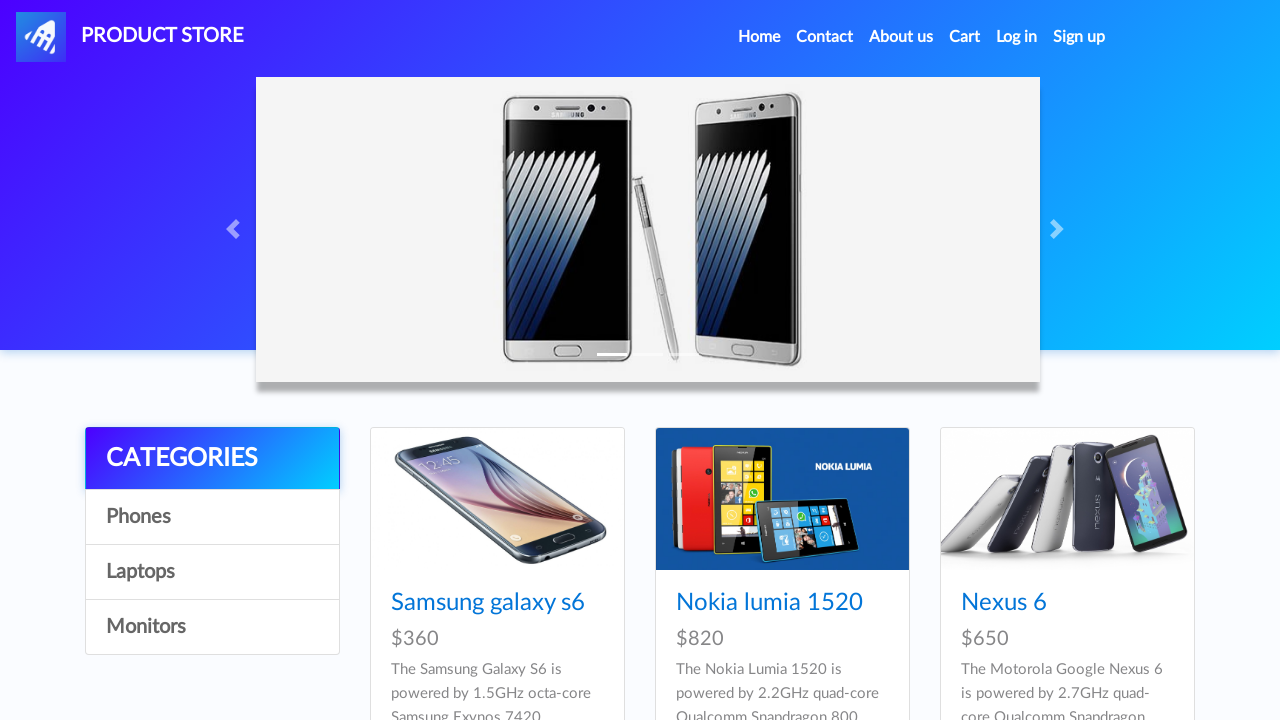

Verified 'Sign up' link is visible
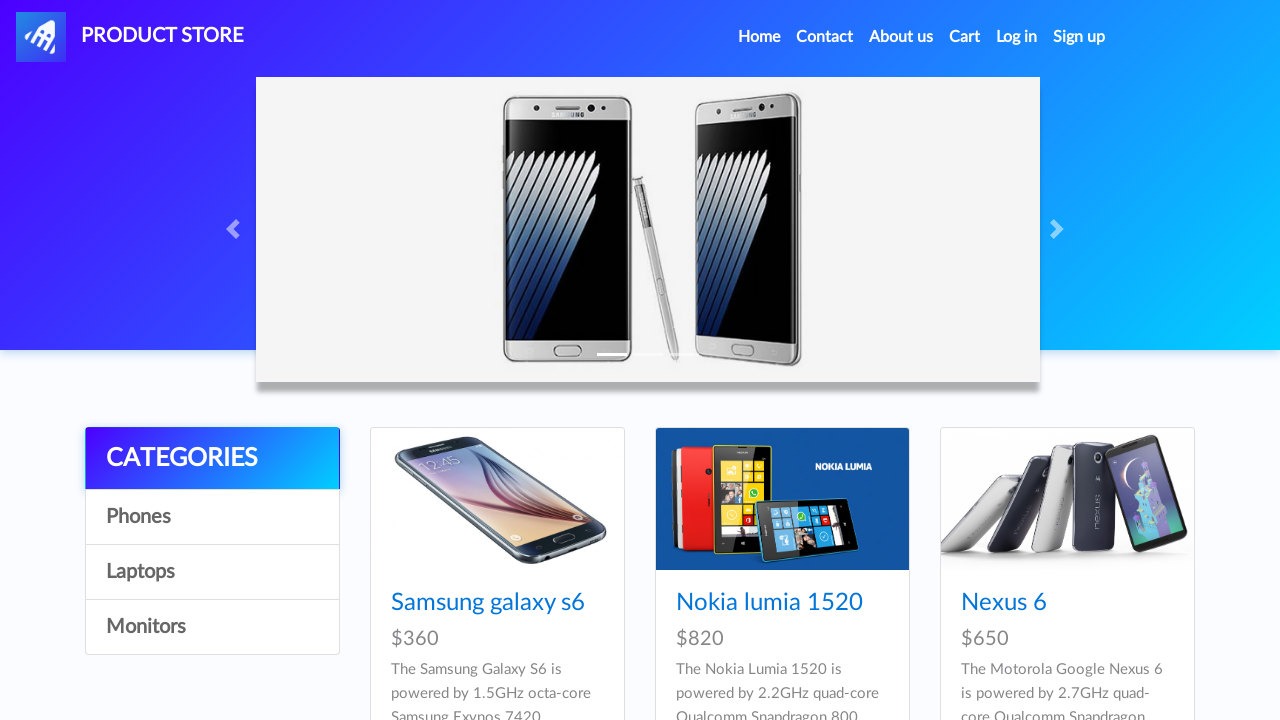

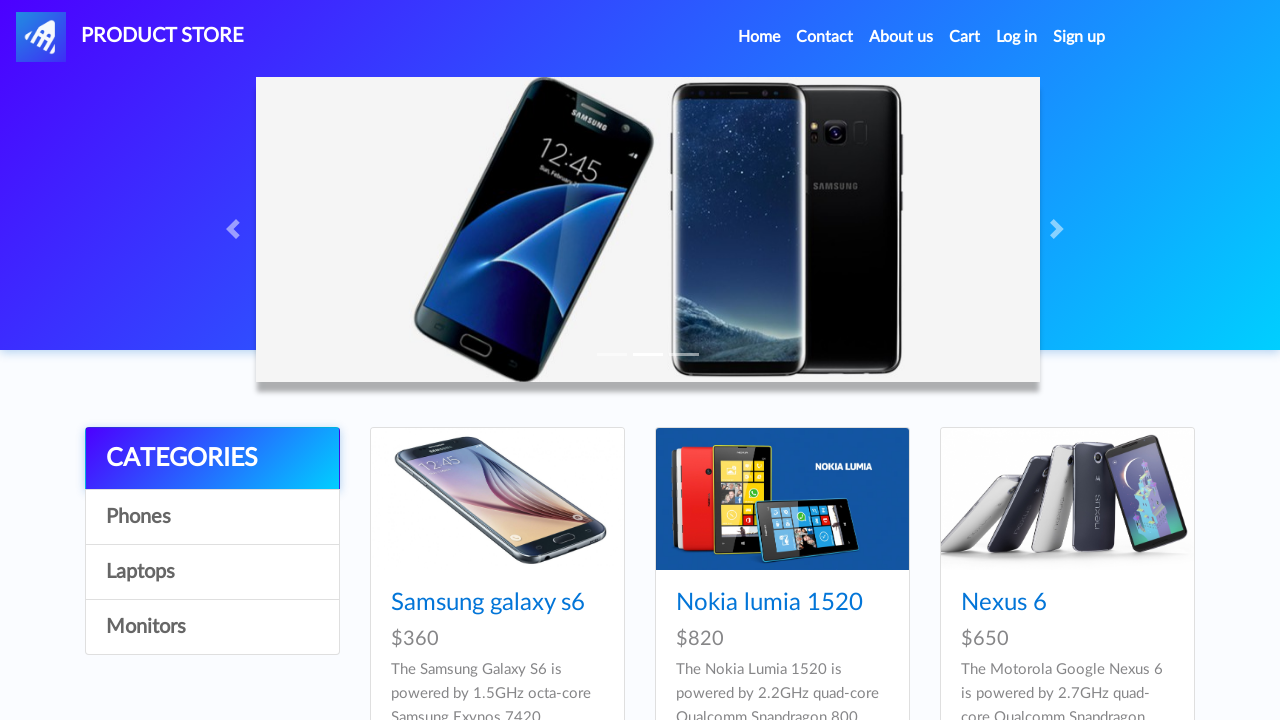